Tests static dropdown selection functionality by selecting currency options using different methods - by index, by value, and by visible text

Starting URL: https://rahulshettyacademy.com/dropdownsPractise/

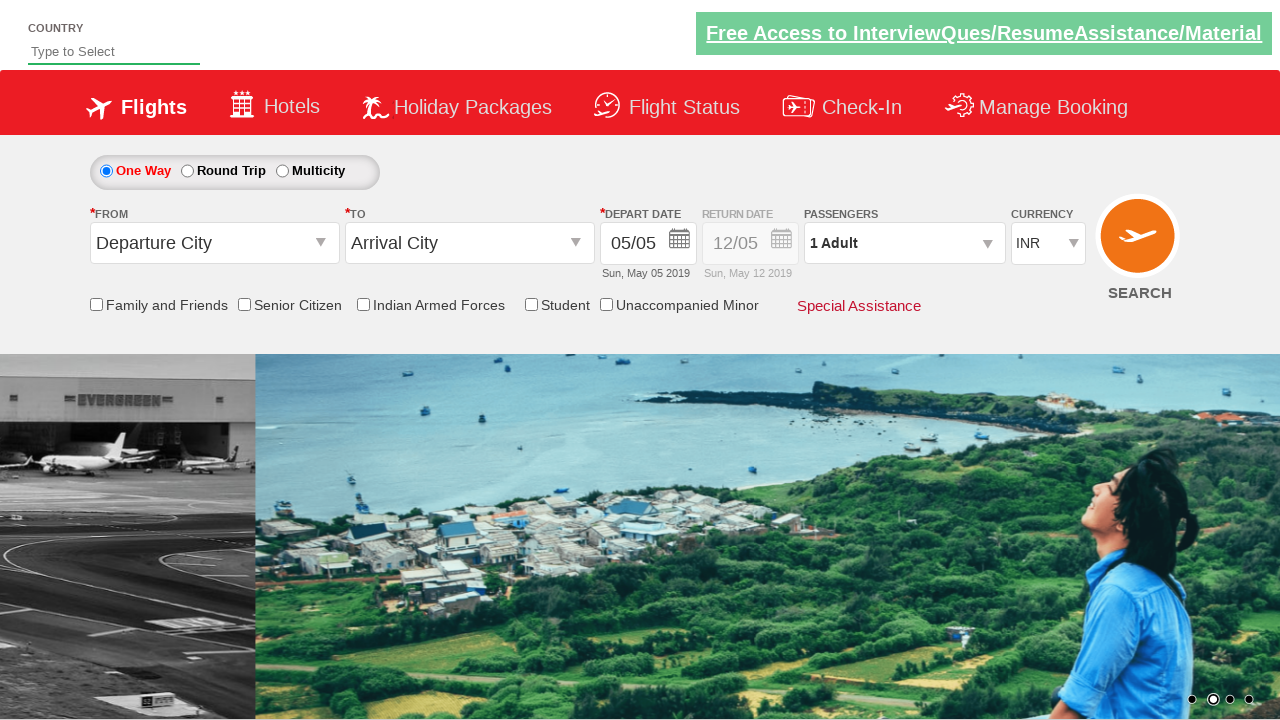

Located currency dropdown element
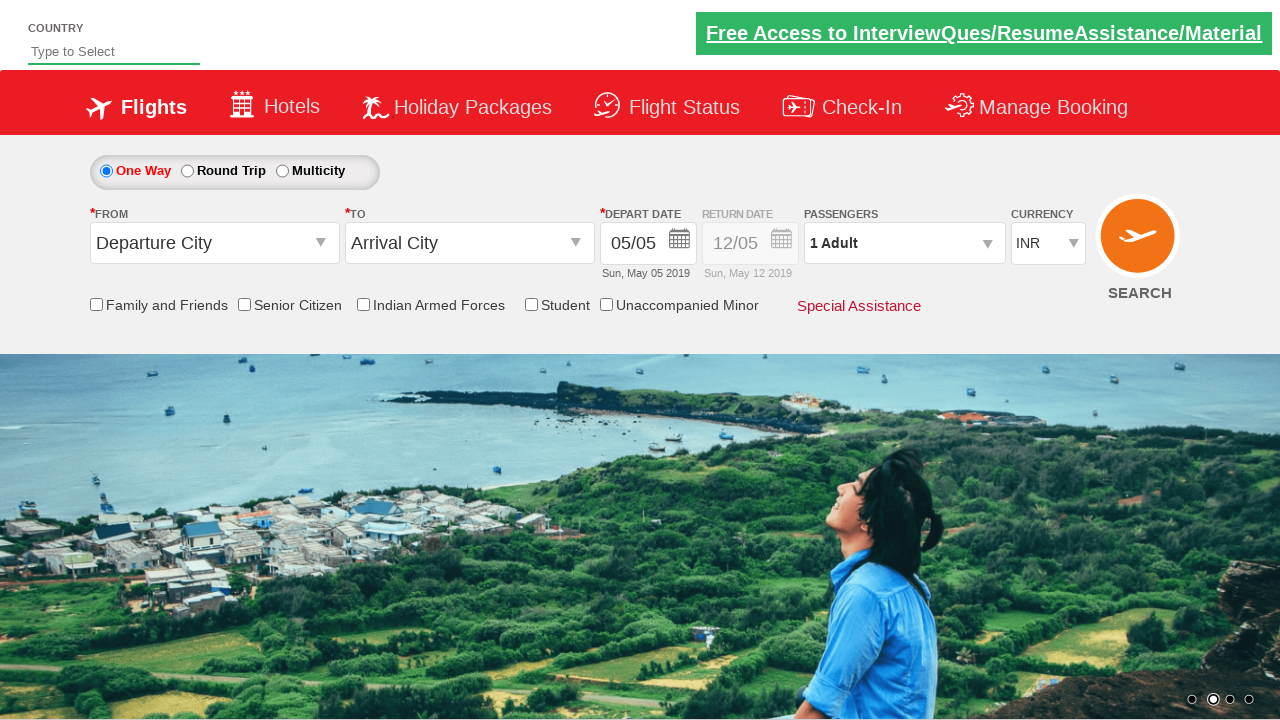

Selected USD currency option by index (3) on #ctl00_mainContent_DropDownListCurrency
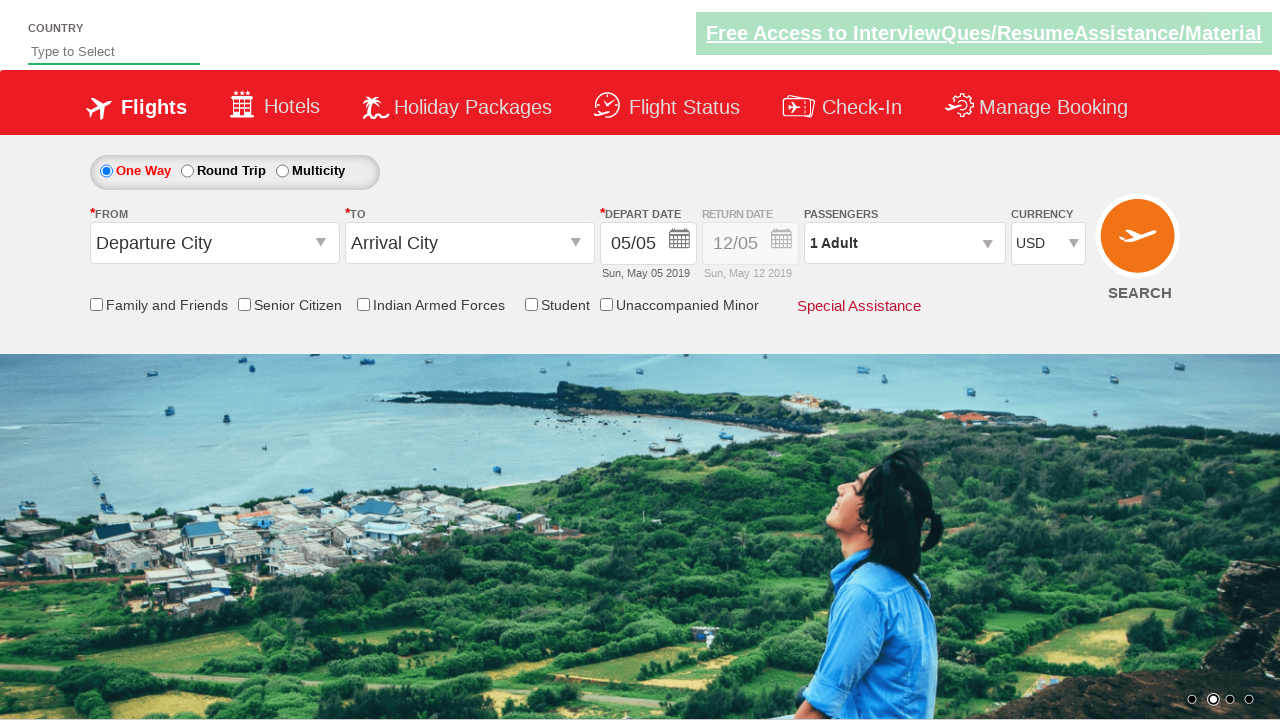

Selected INR currency option by value on #ctl00_mainContent_DropDownListCurrency
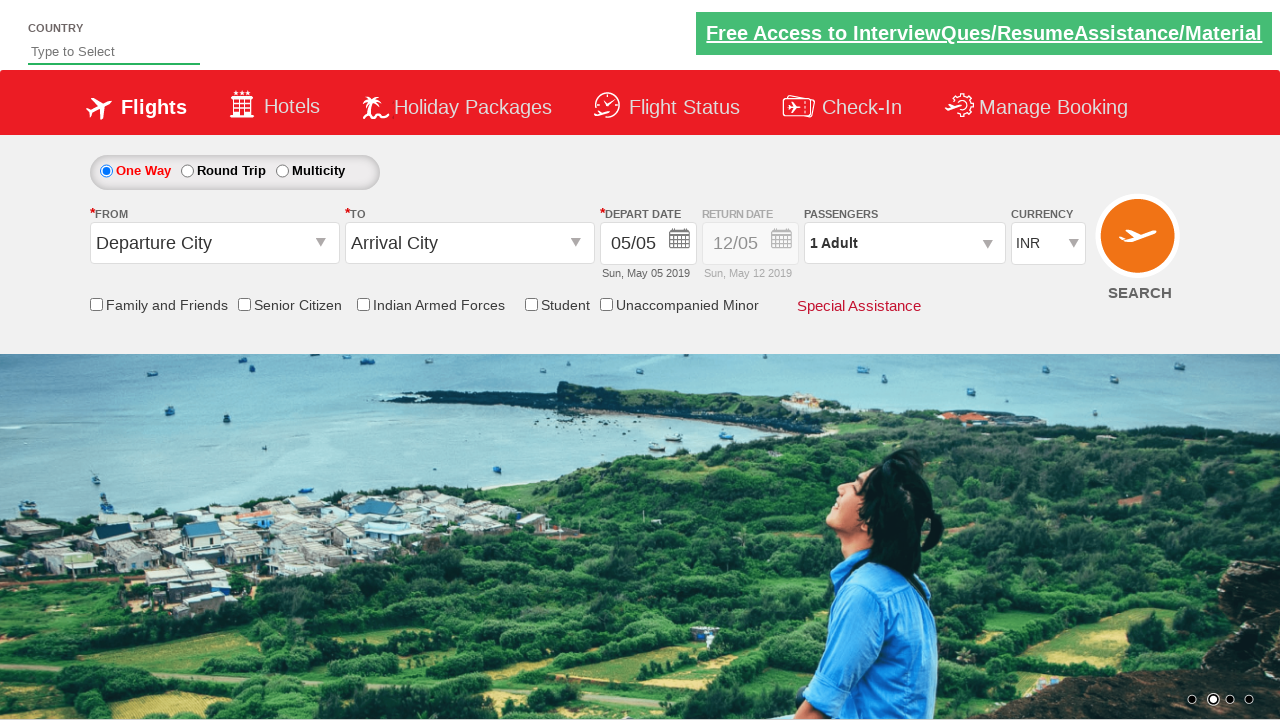

Selected AED currency option by visible text on #ctl00_mainContent_DropDownListCurrency
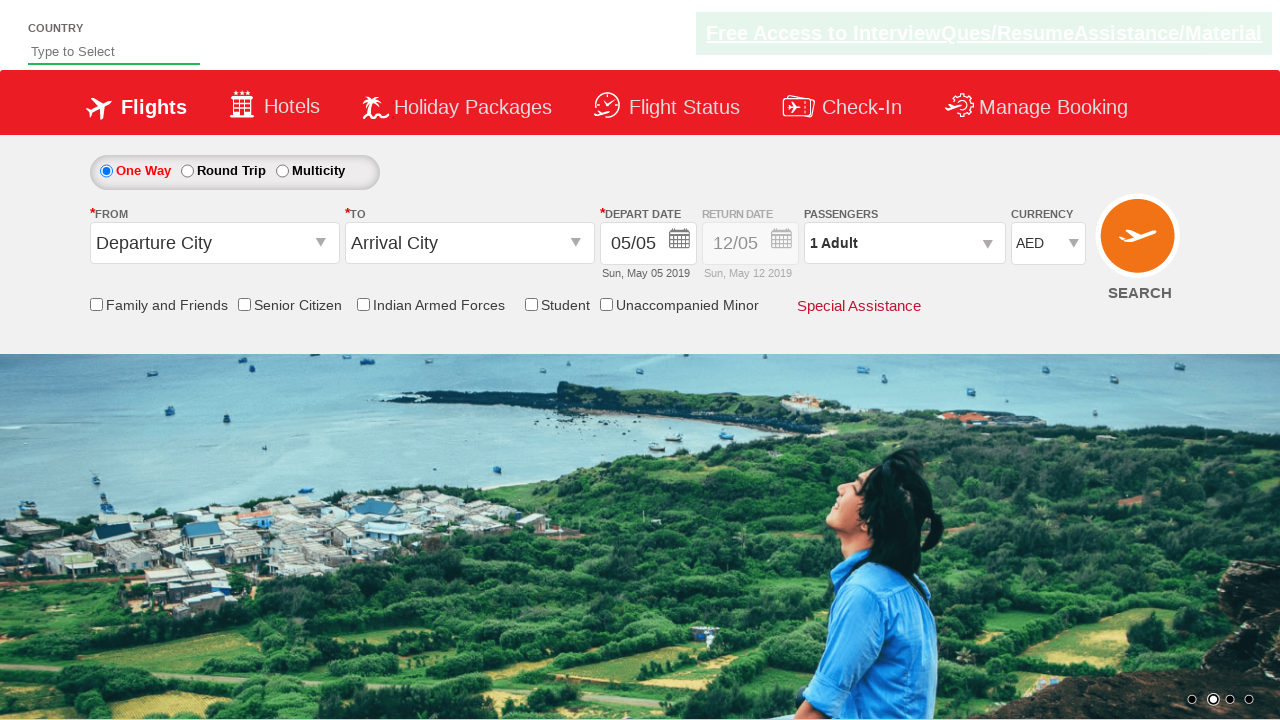

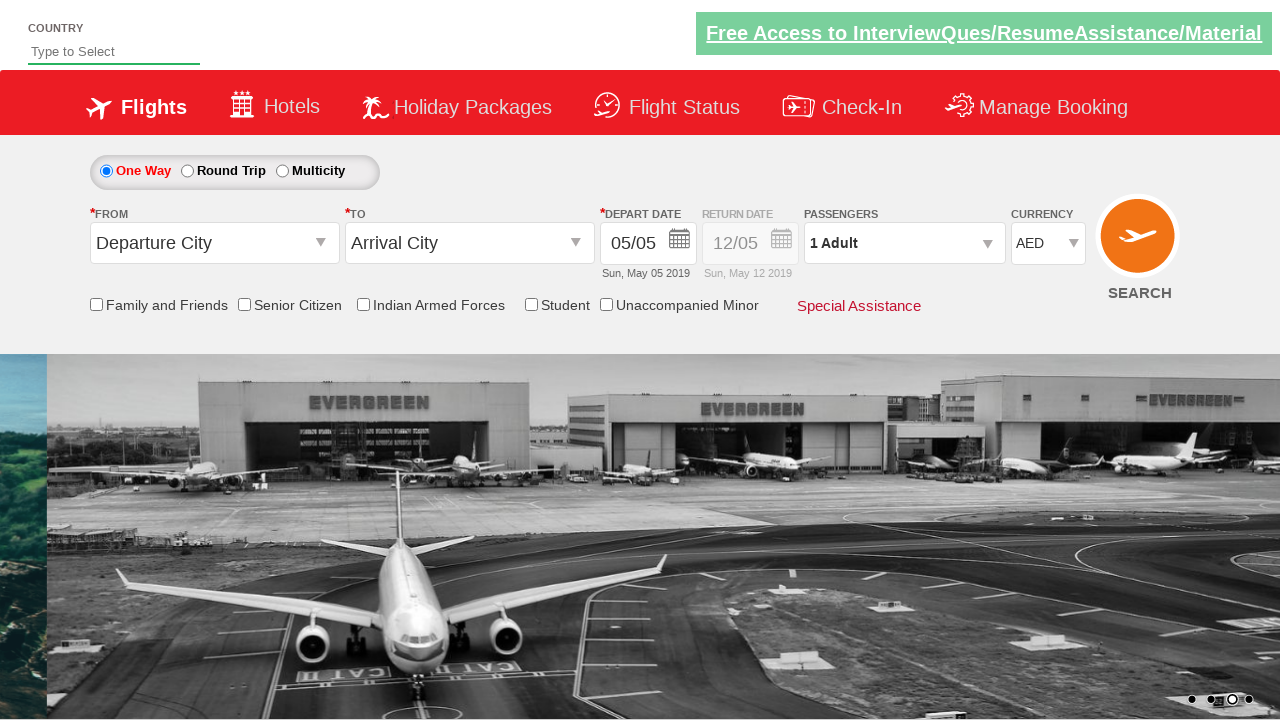